Tests draggable element functionality by navigating to the draggable demo page, switching to container restriction tab, and modifying element position attributes

Starting URL: https://demoqa.com/dragabble

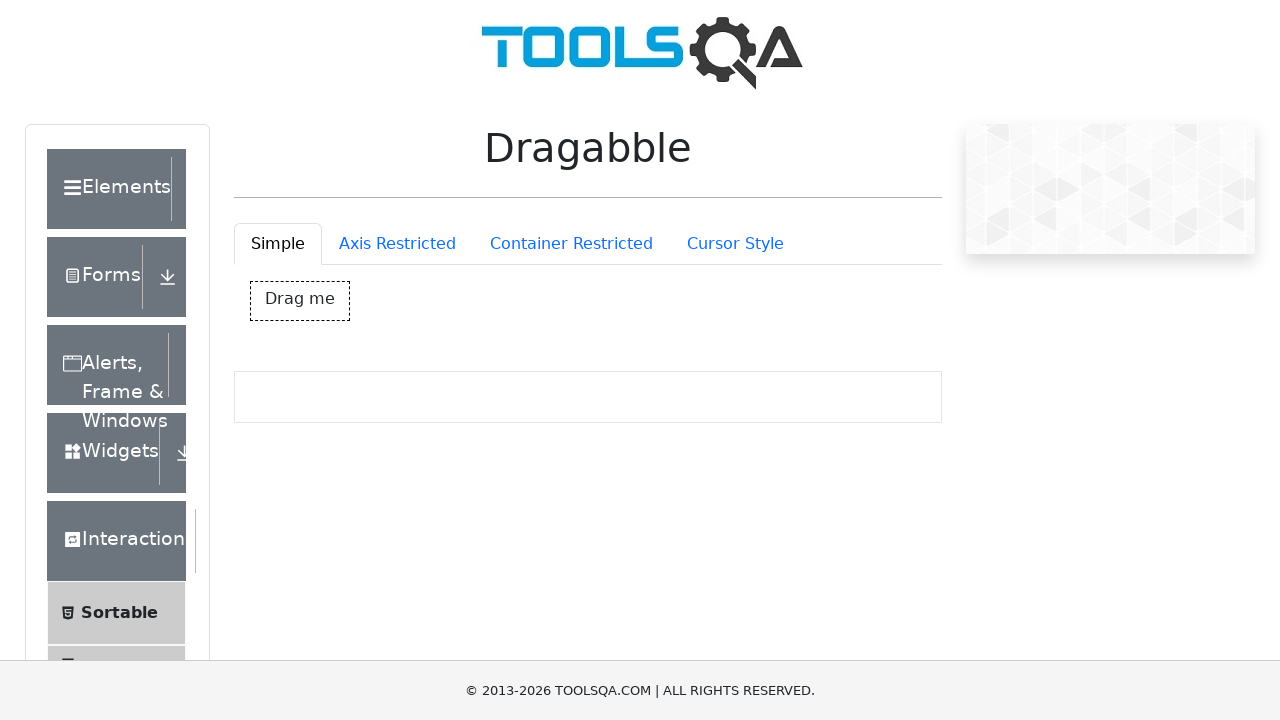

Scrolled down 400px to view the draggable section
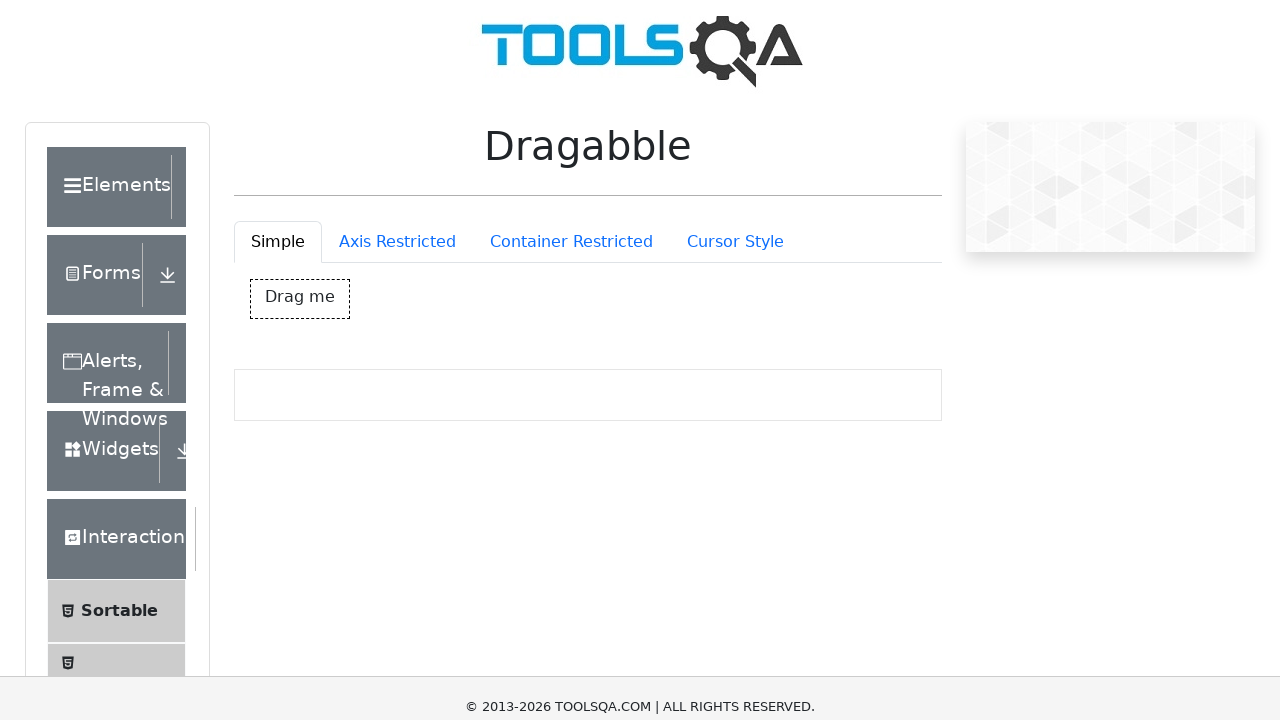

Clicked on the Container Restriction tab at (571, 21) on #draggableExample-tab-containerRestriction
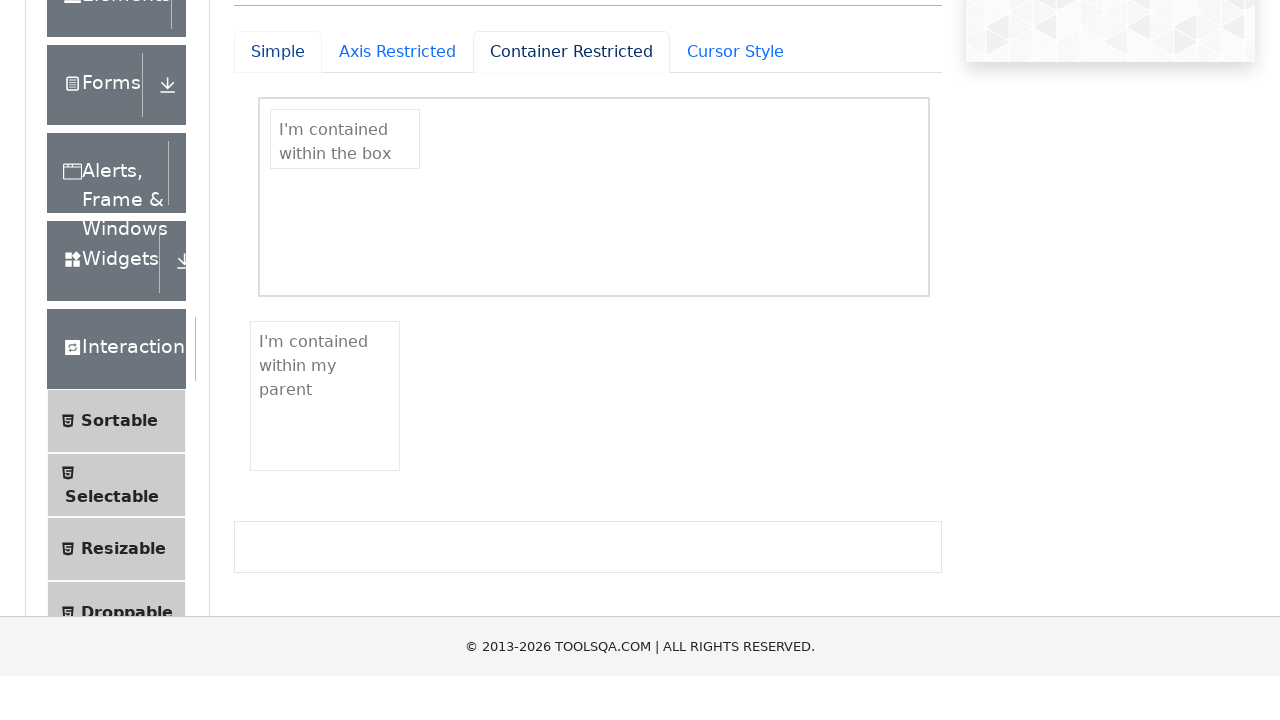

Waited 4 seconds for tab content to load
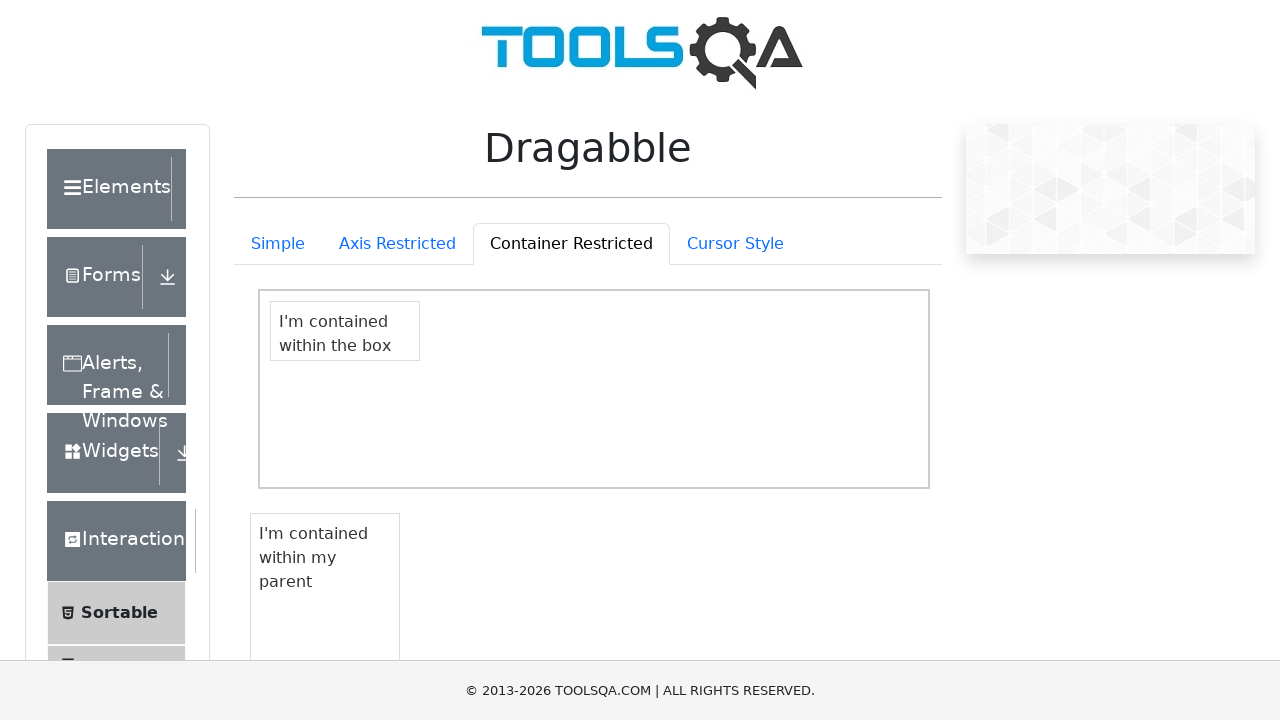

Modified draggable element style attribute to position it 100px left and 90px top
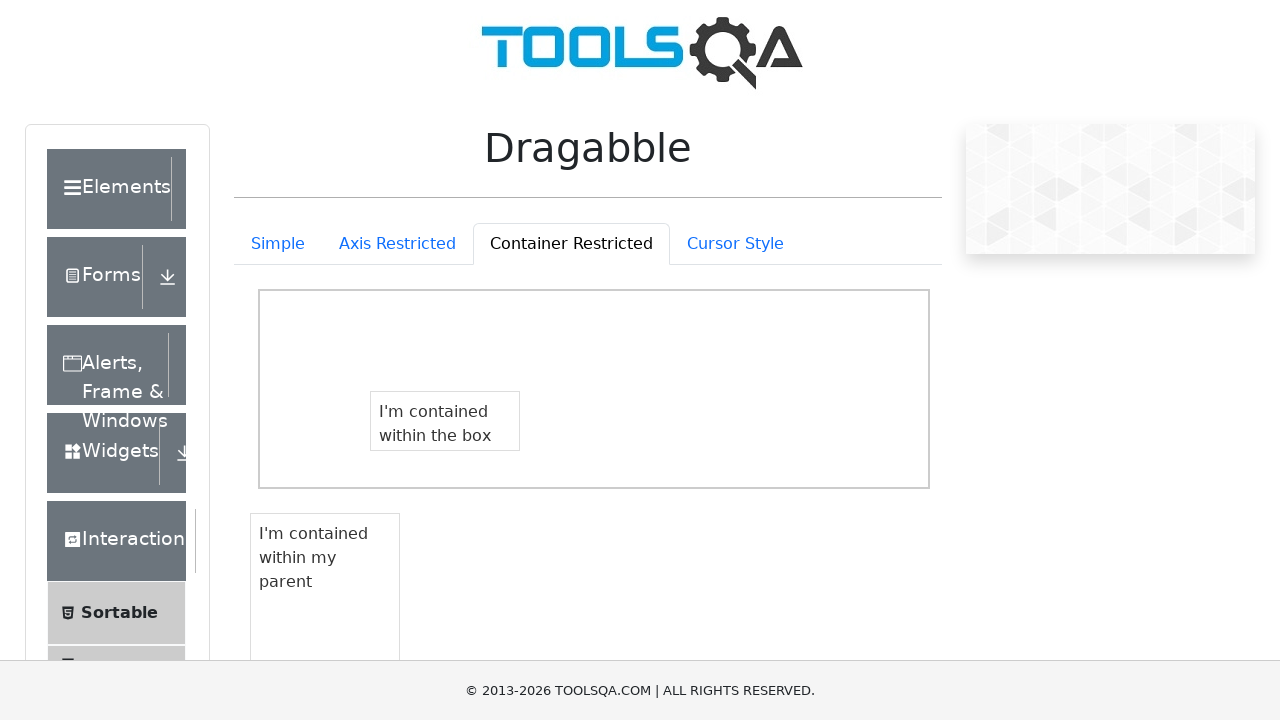

Waited 3 seconds to observe the position change
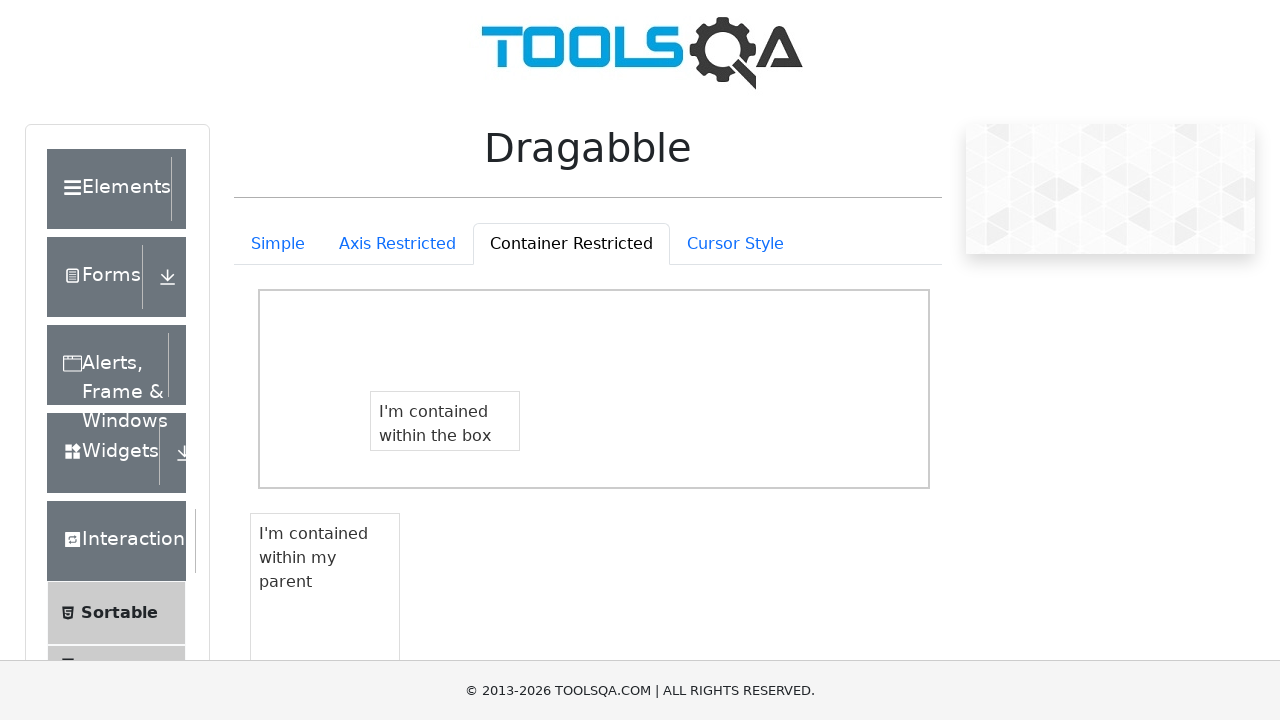

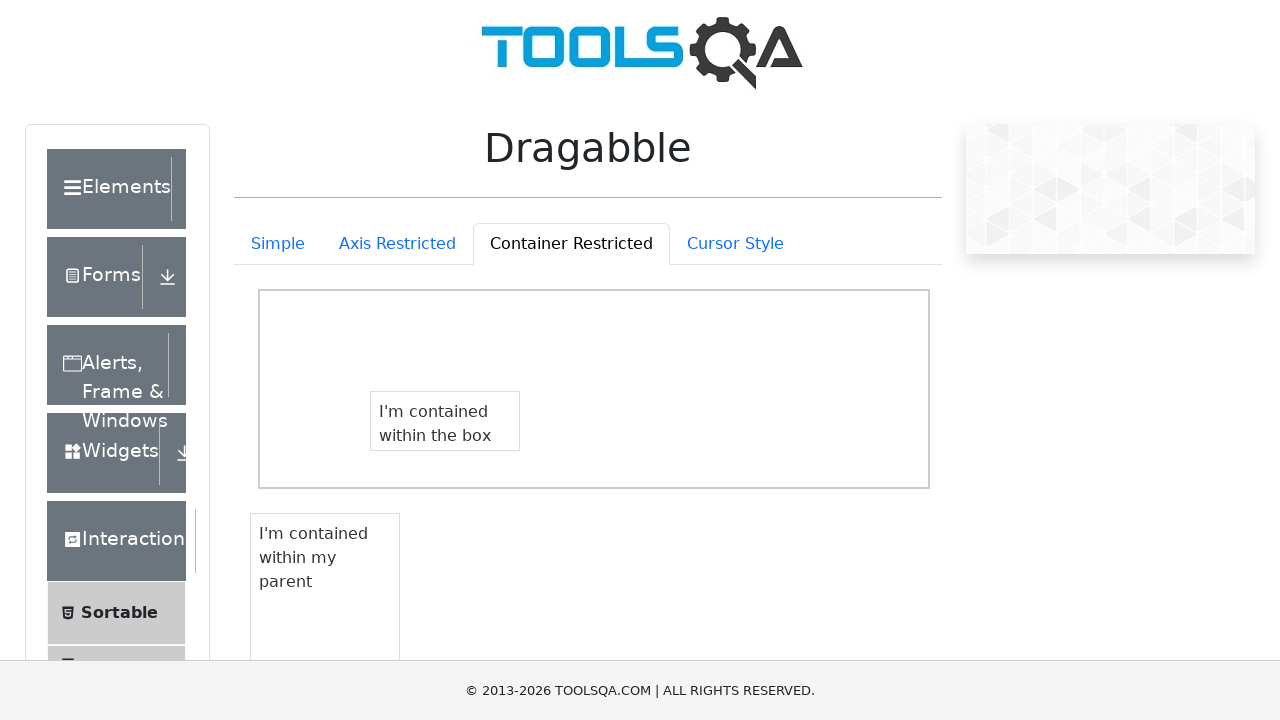